Tests mouse hover functionality on nested menu items

Starting URL: https://demoqa.com/menu/

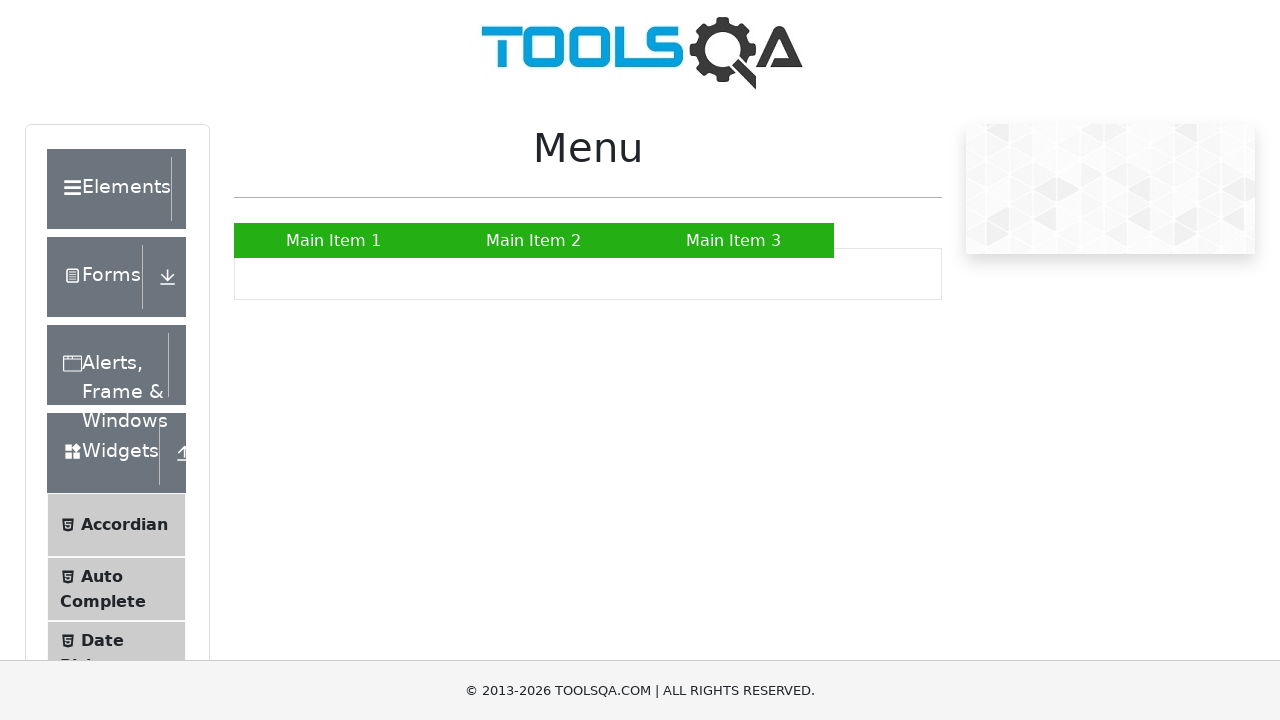

Hovered over Main Item 2 to reveal submenu at (534, 240) on text=Main Item 2
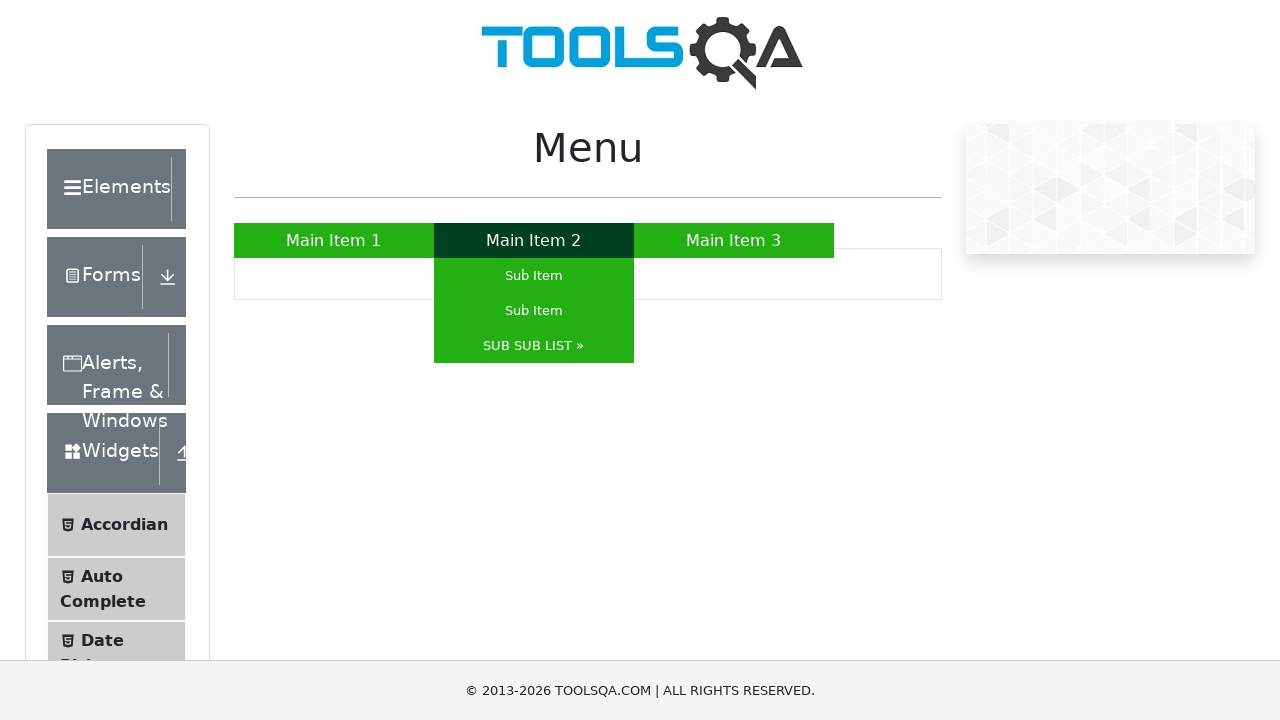

Hovered over SUB SUB LIST to reveal nested submenu items at (534, 346) on text=SUB SUB LIST »
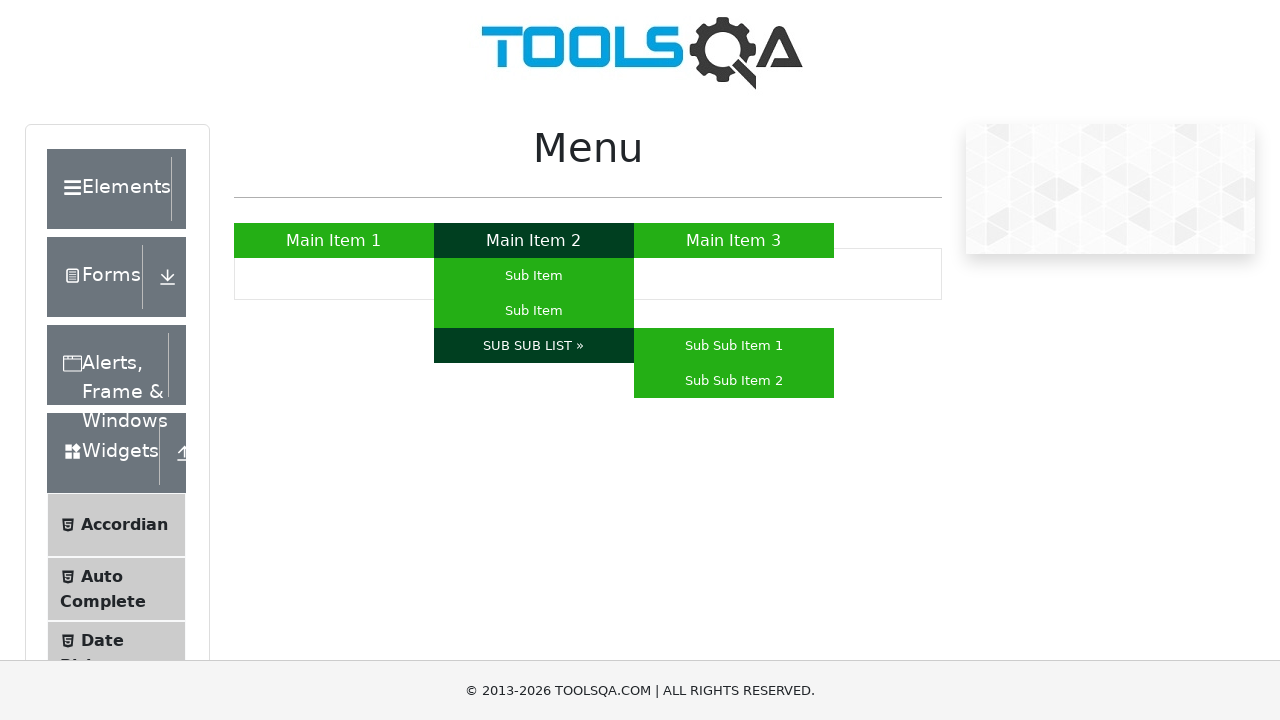

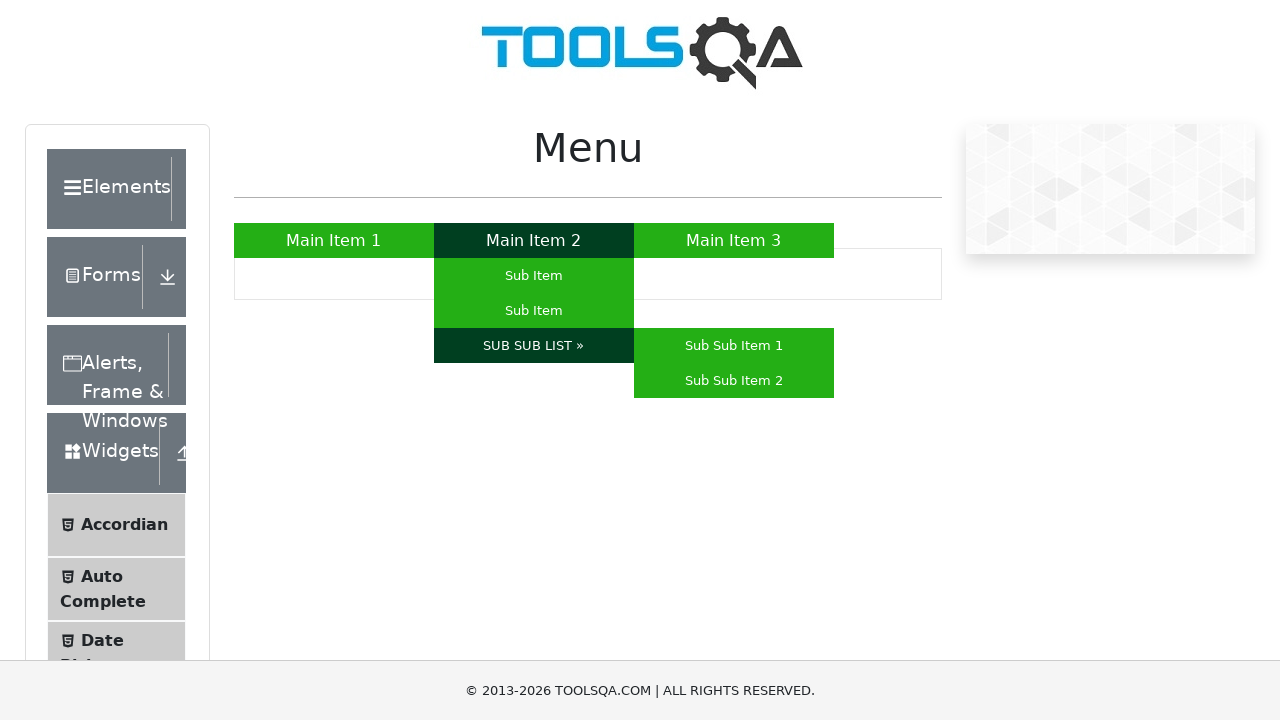